Tests geolocation functionality by clicking "Where am I" button, then setting a custom geolocation (London coordinates) and clicking the button again to verify the location change.

Starting URL: https://the-internet.herokuapp.com/geolocation

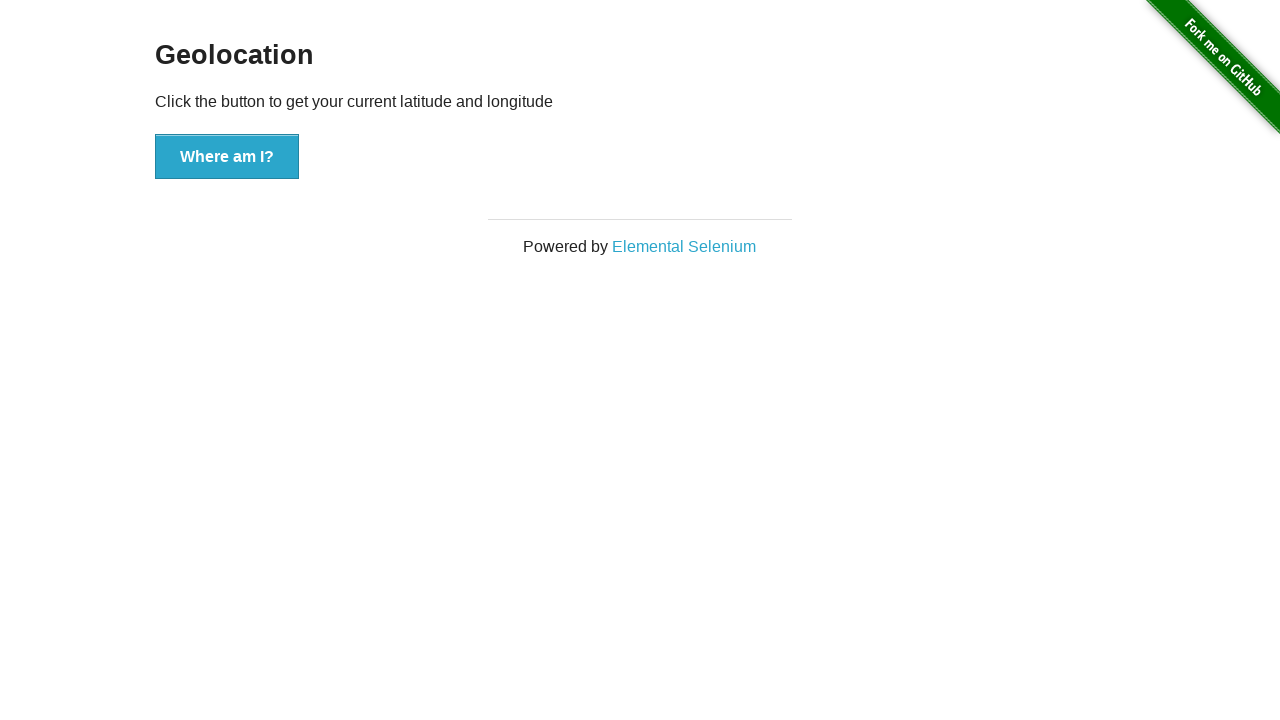

Clicked 'Where am I' button to get initial geolocation at (227, 157) on xpath=//button[contains(text(),'Where am I')]
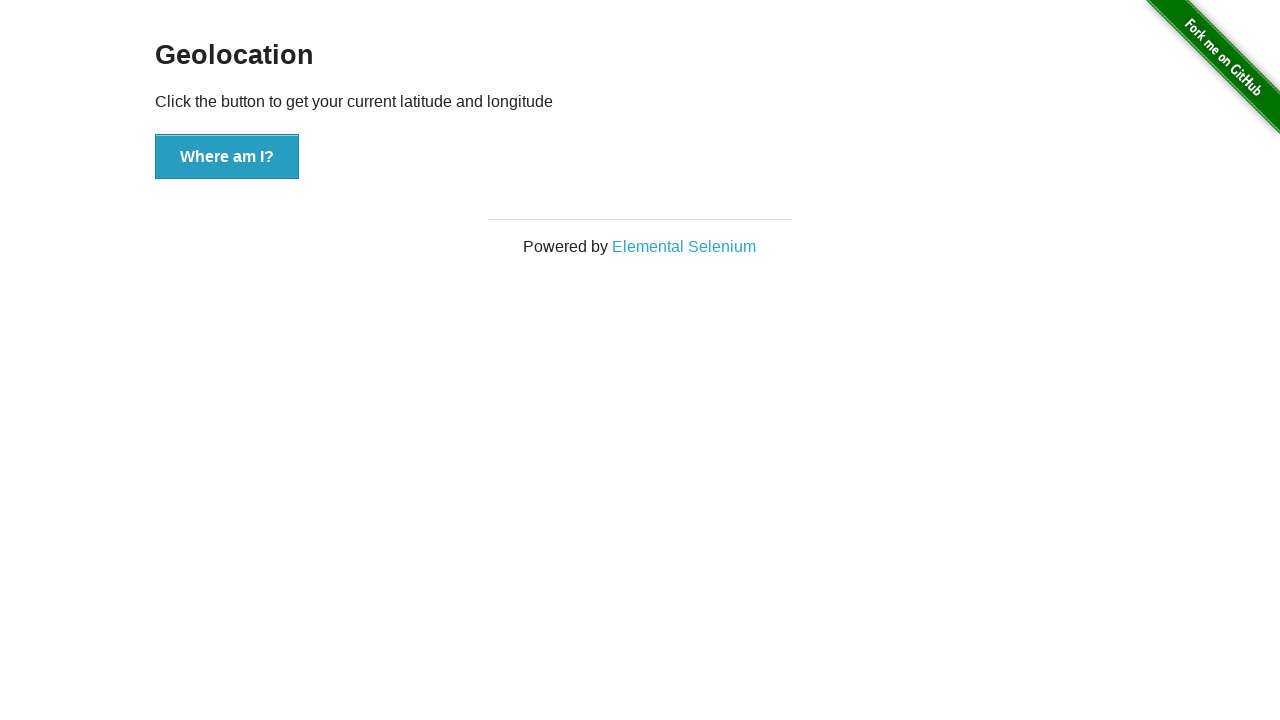

Waited for initial location result to display
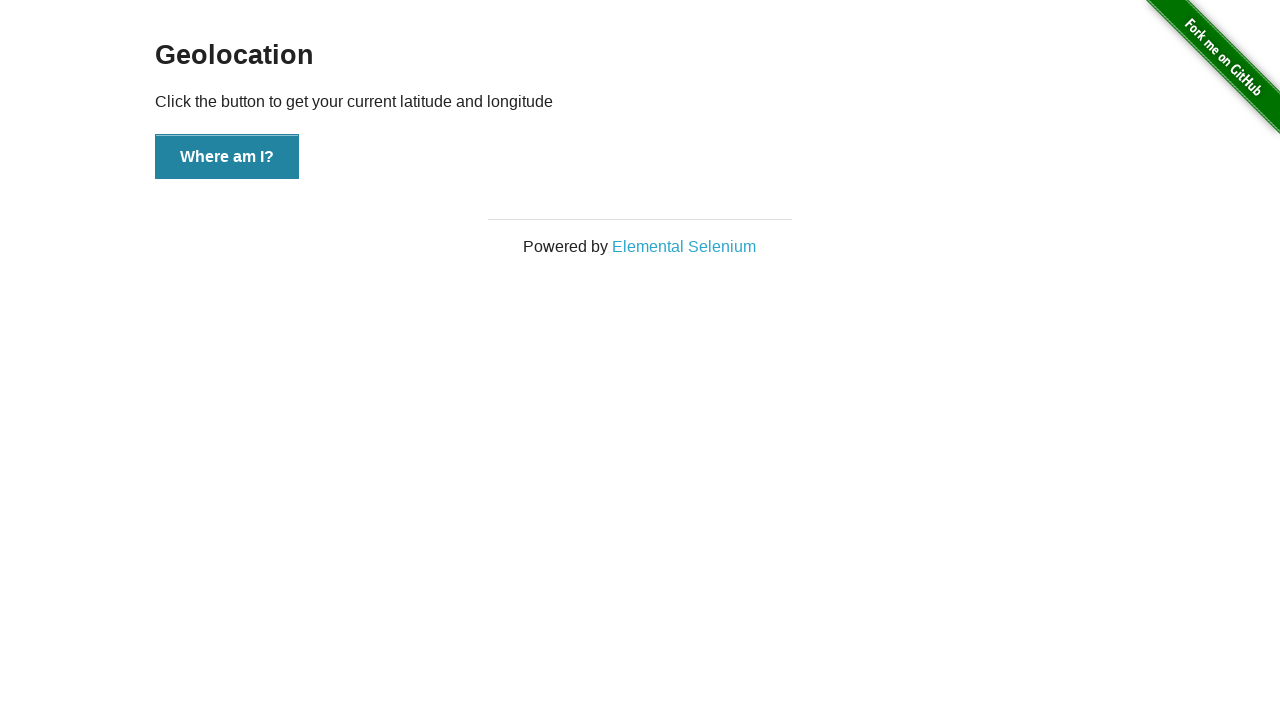

Set geolocation to London coordinates (51.5055, 0.0754)
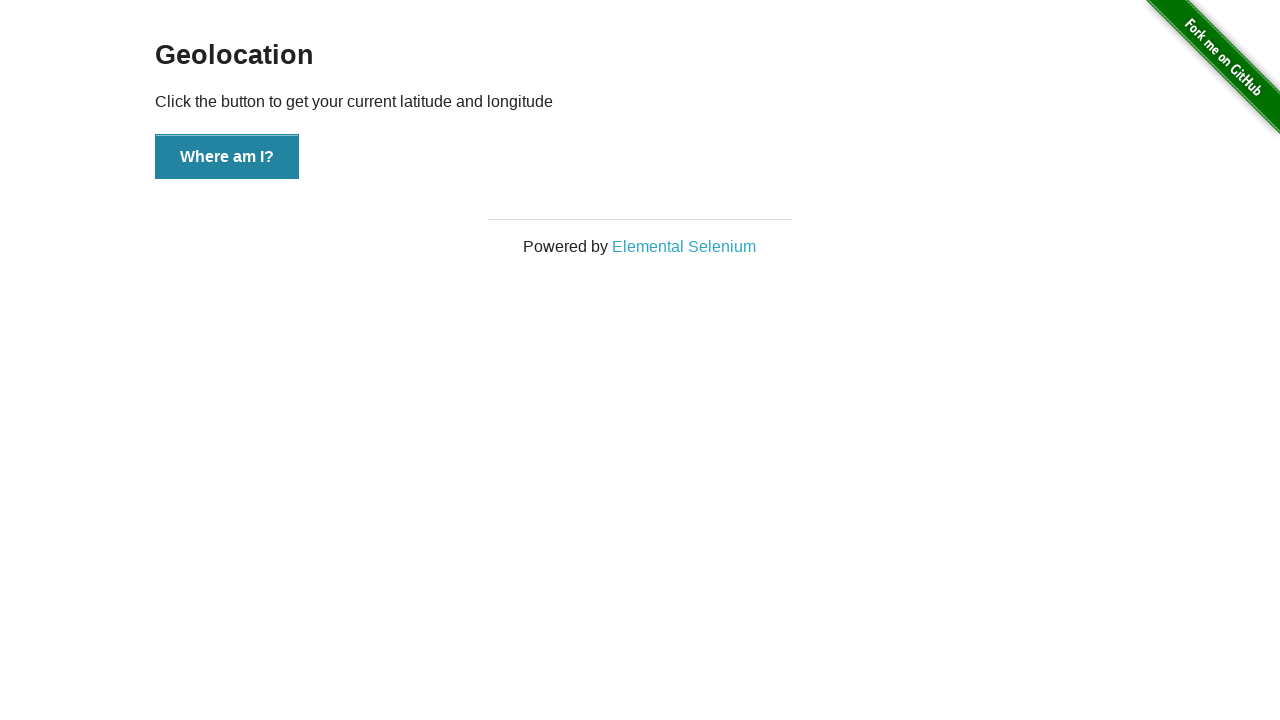

Clicked 'Where am I' button again to verify location change at (227, 157) on xpath=//button[contains(text(),'Where am I')]
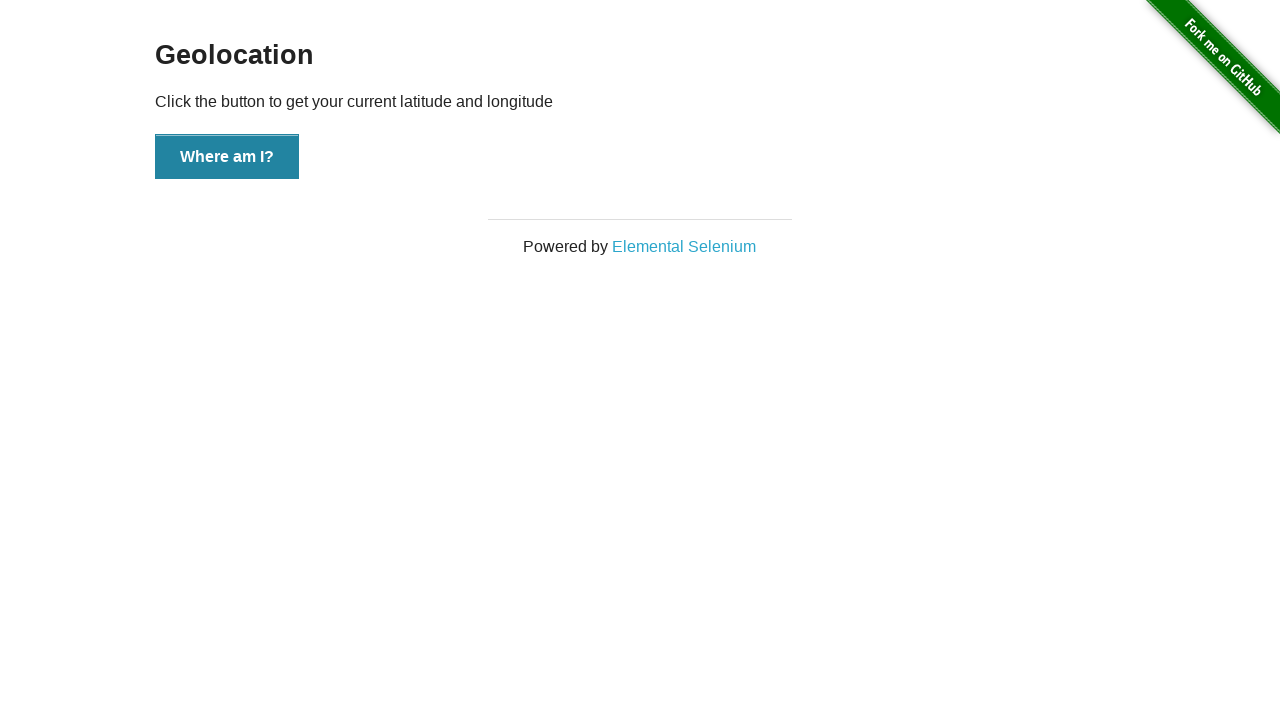

Waited for updated geolocation to display
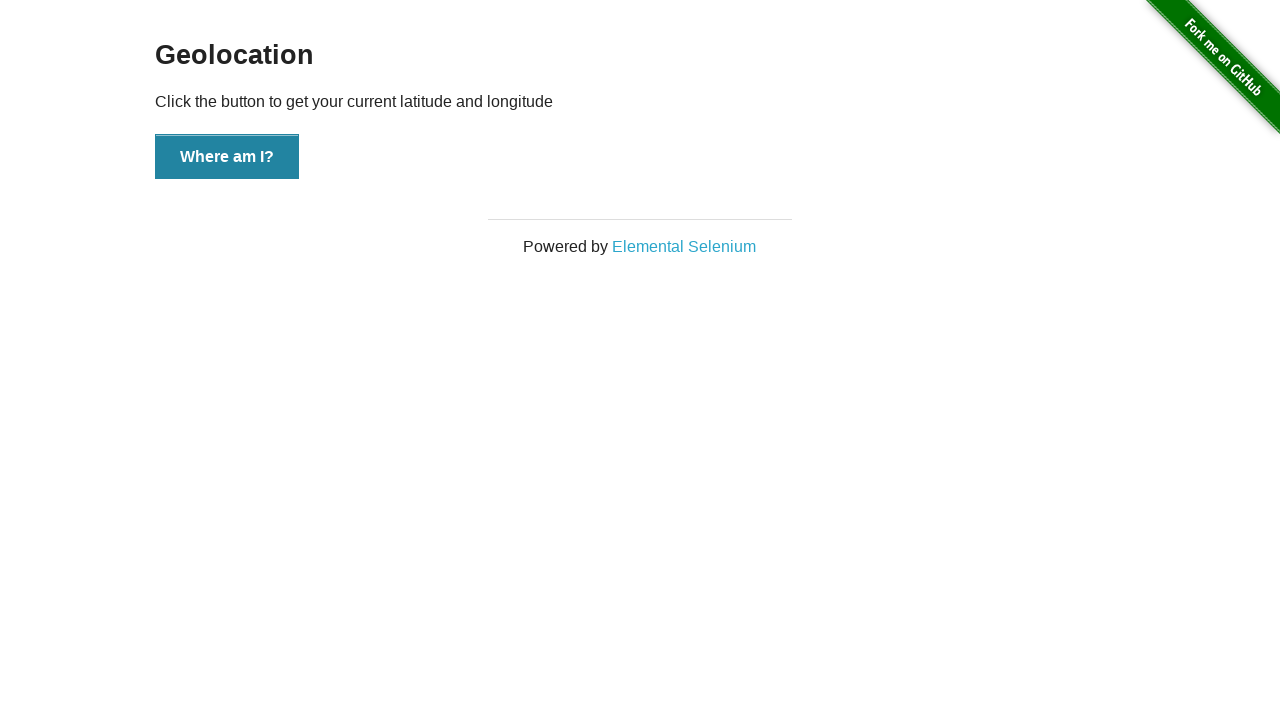

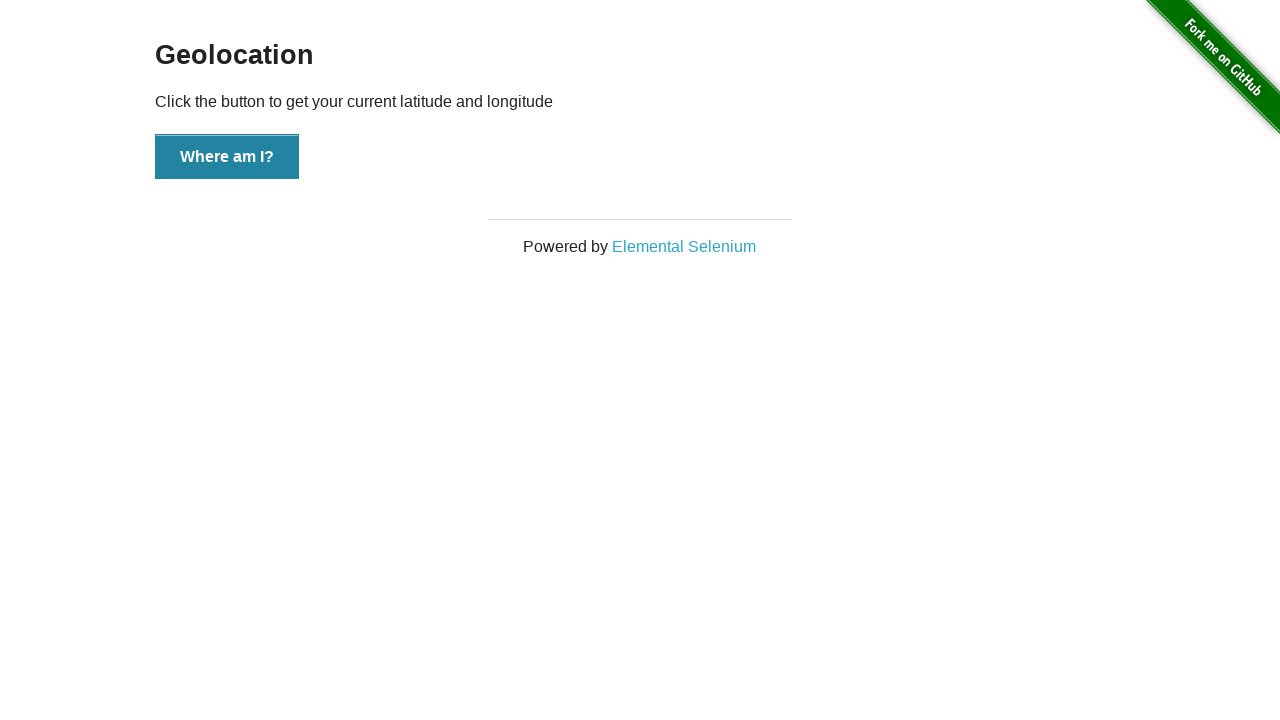